Tests that the El País Opinion page loads correctly by verifying the page title contains "Opinión"

Starting URL: https://elpais.com/opinion/

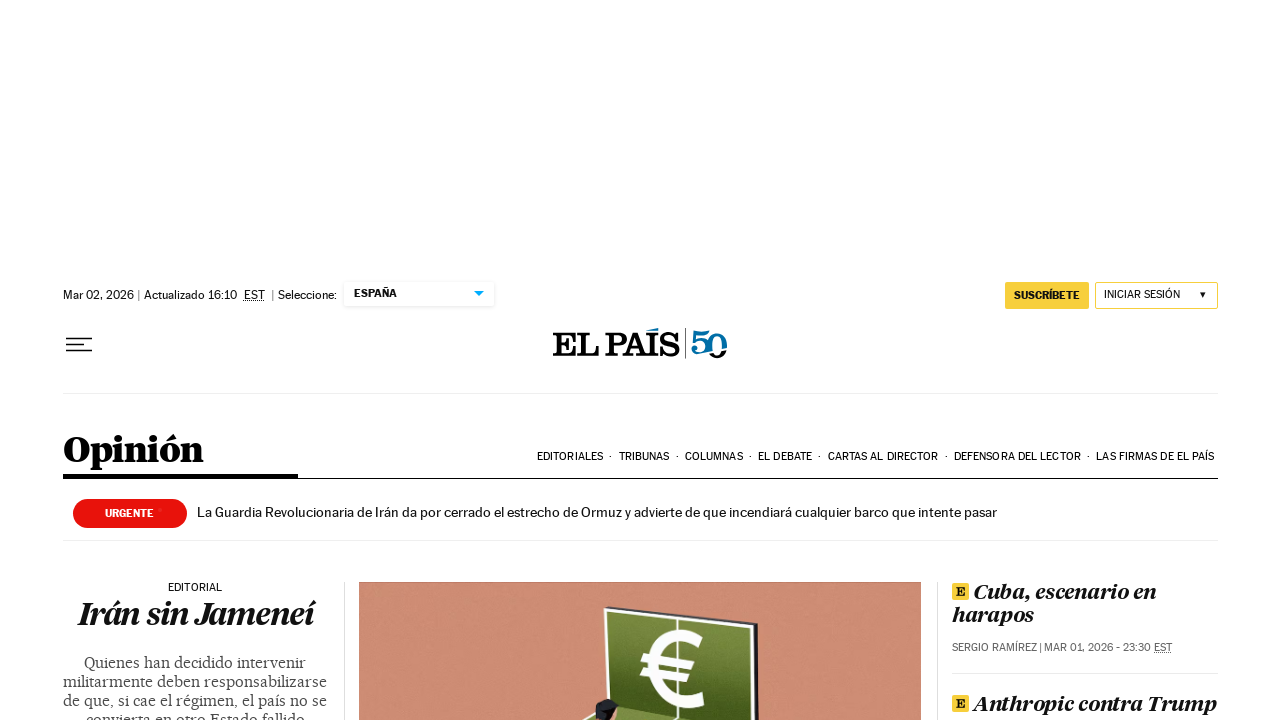

Waited for page to reach domcontentloaded state
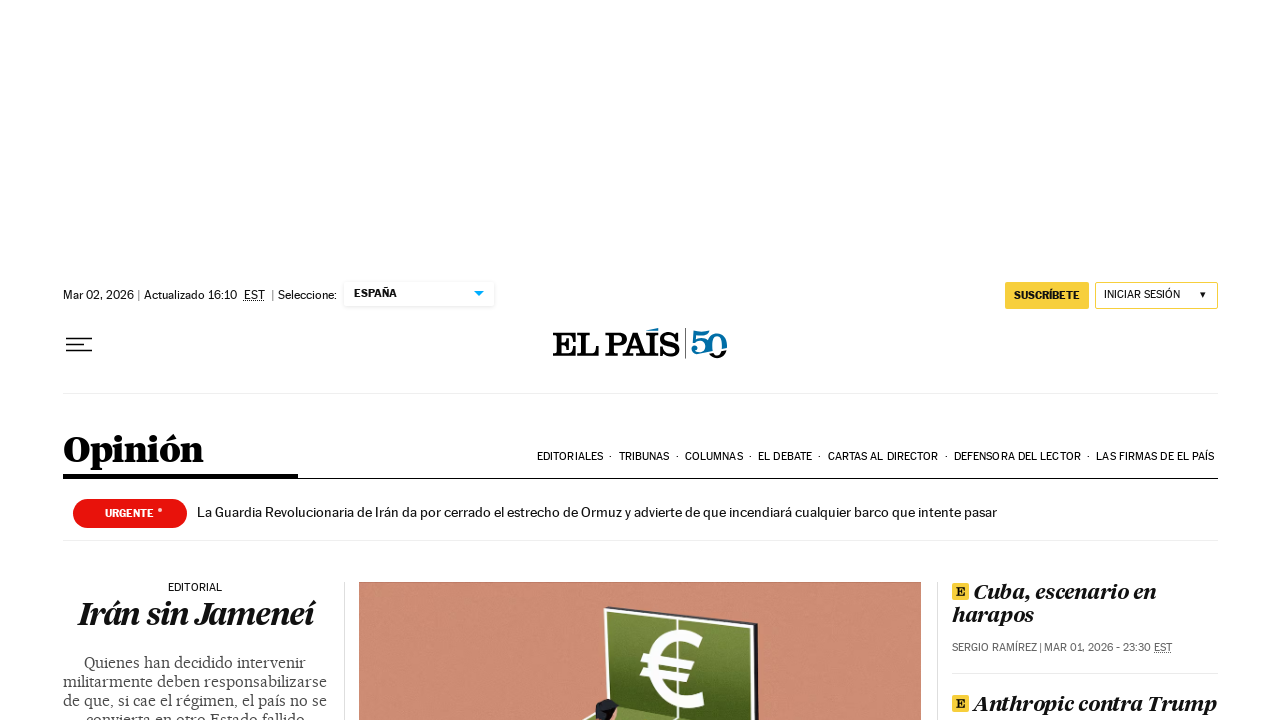

Verified page title contains 'Opinión'
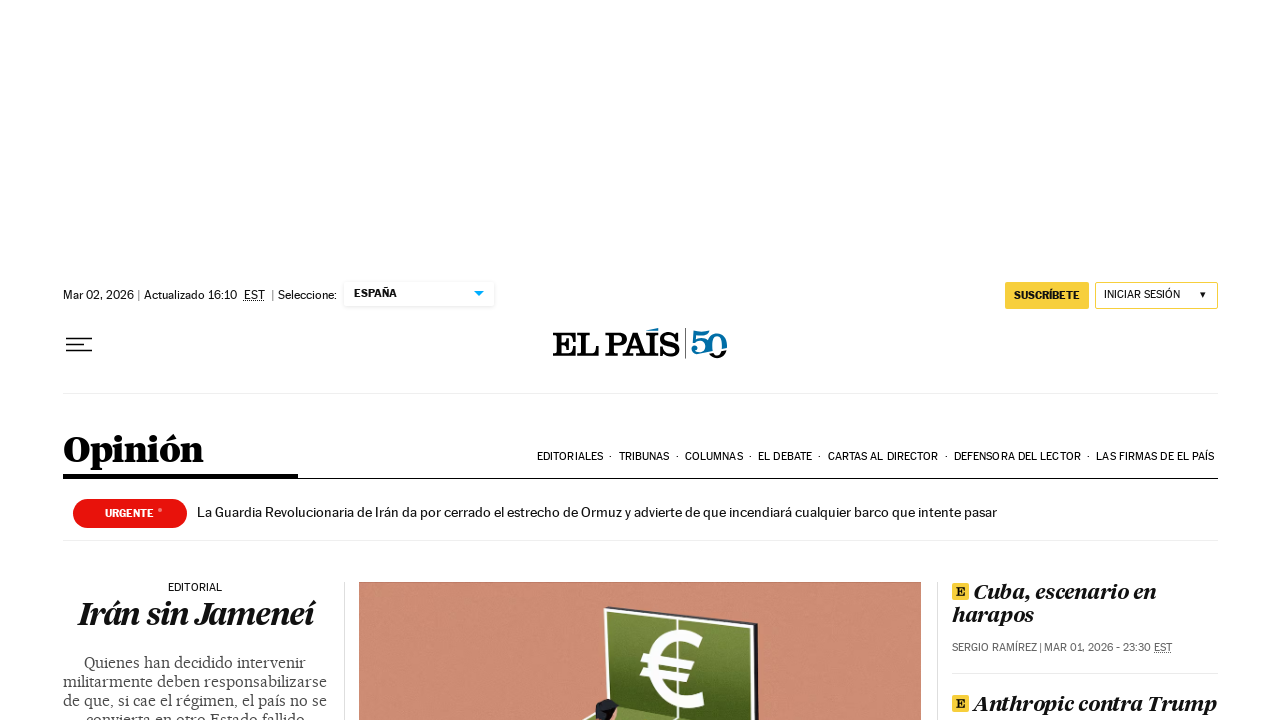

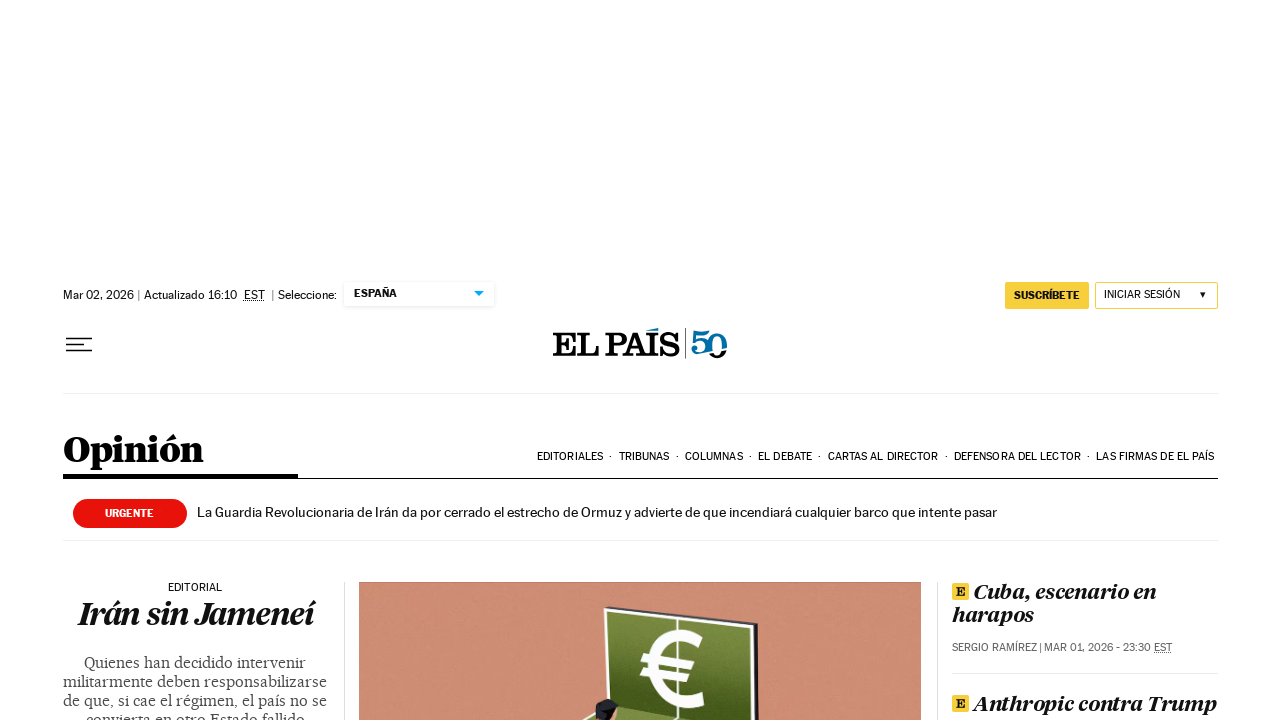